Tests clicking the About link on the homepage and verifies navigation

Starting URL: https://heartynote.com/

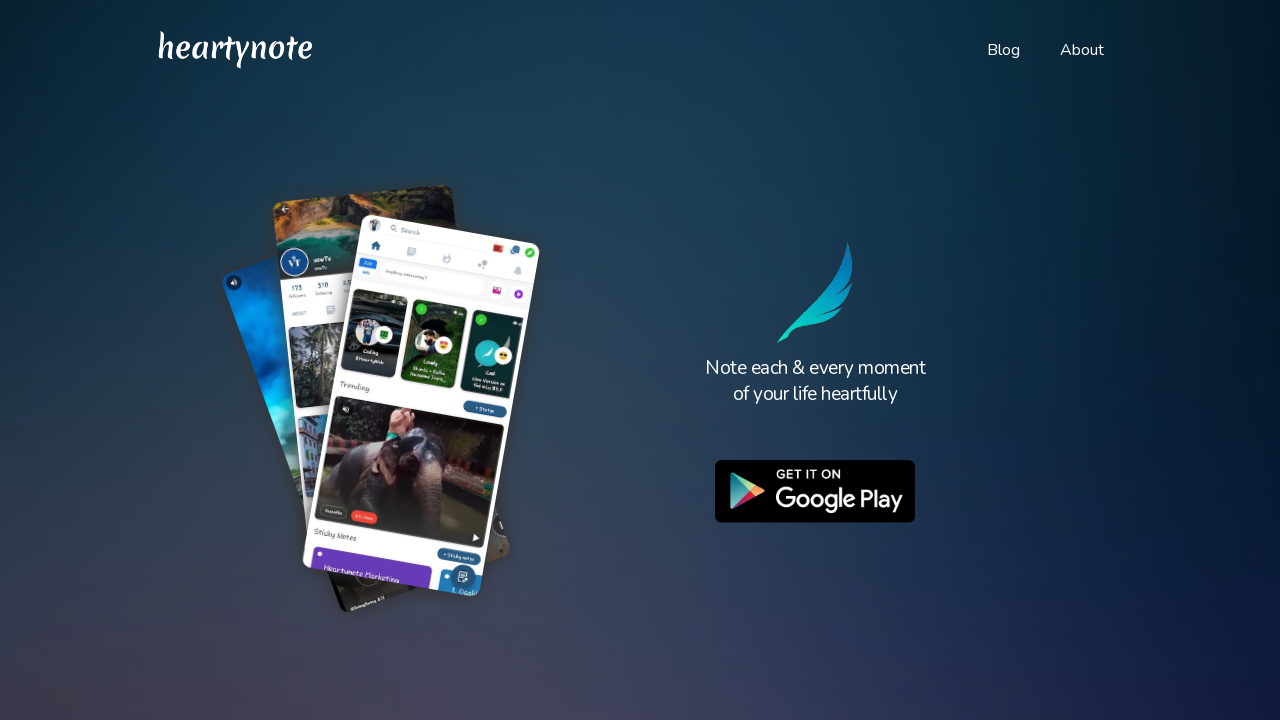

Clicked About link on homepage at (1082, 50) on xpath=//a[text()='About']
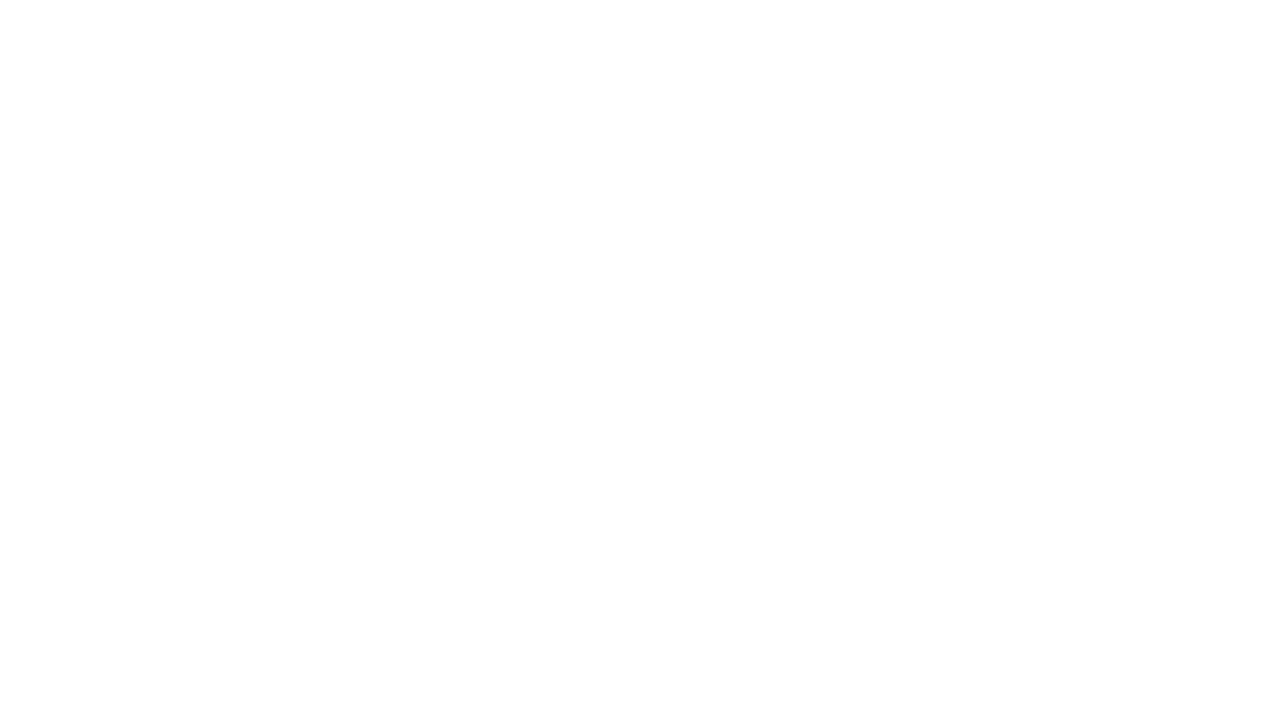

About page loaded successfully
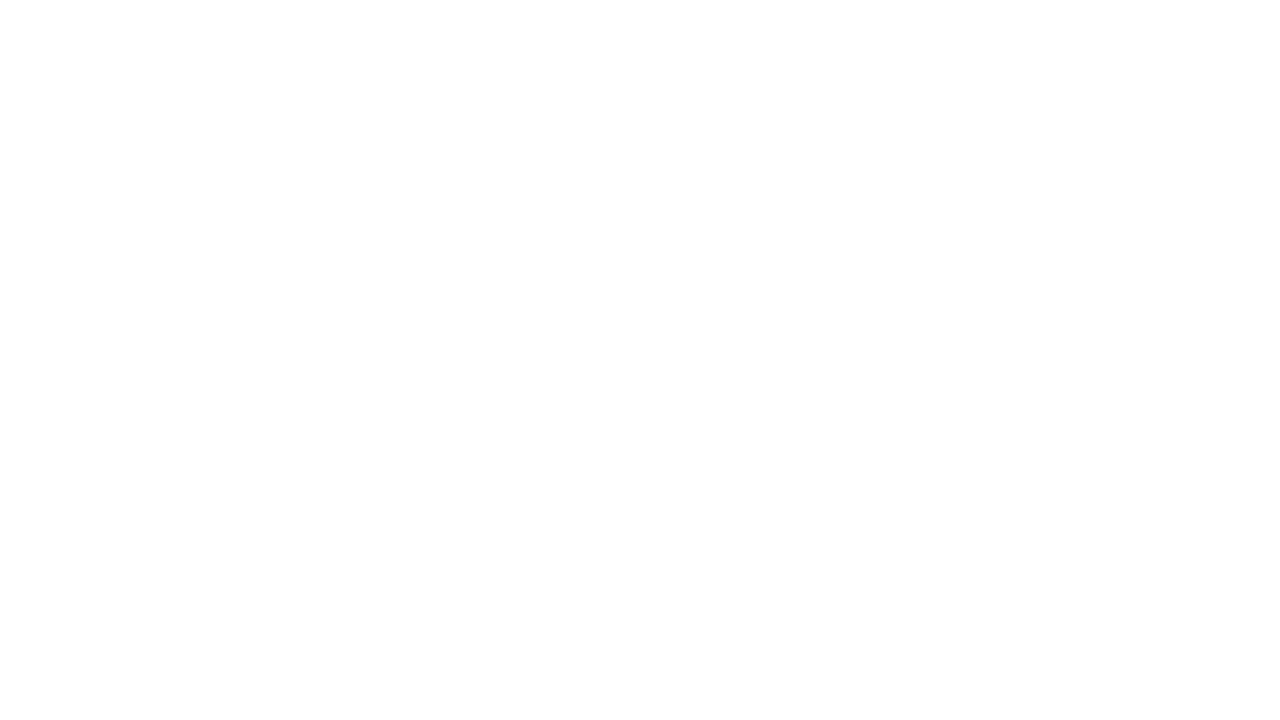

Navigated back to homepage
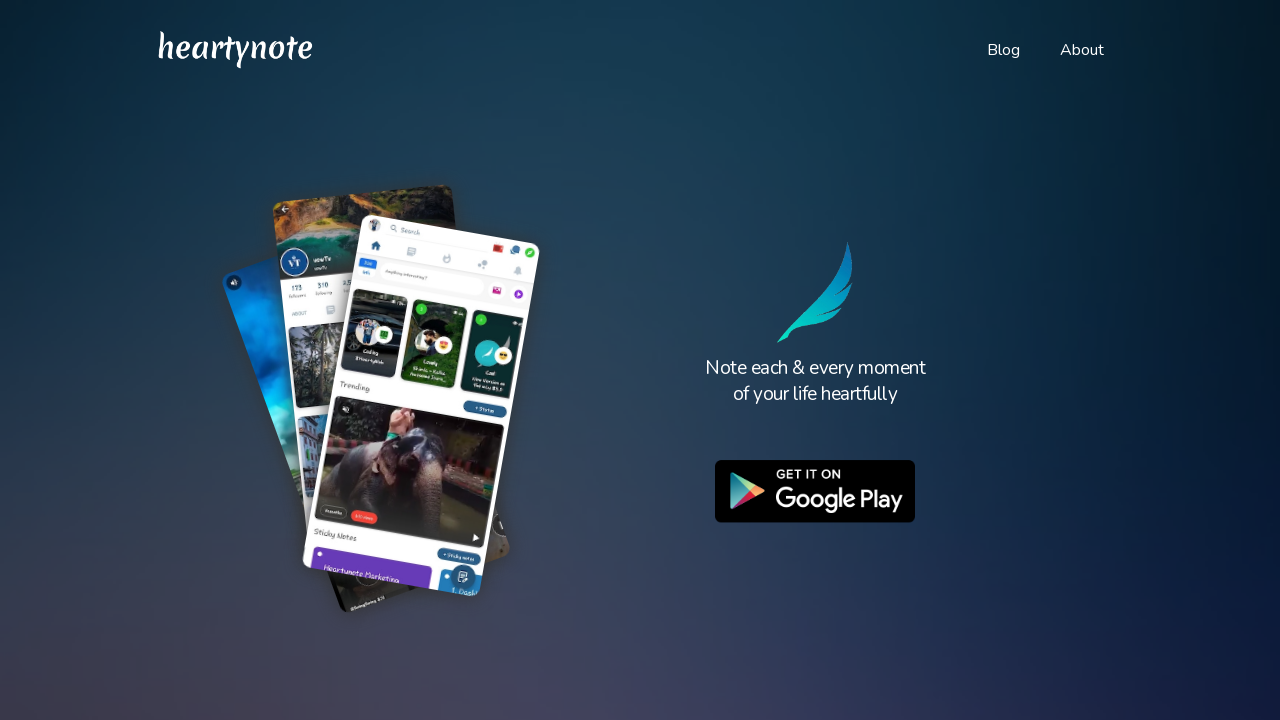

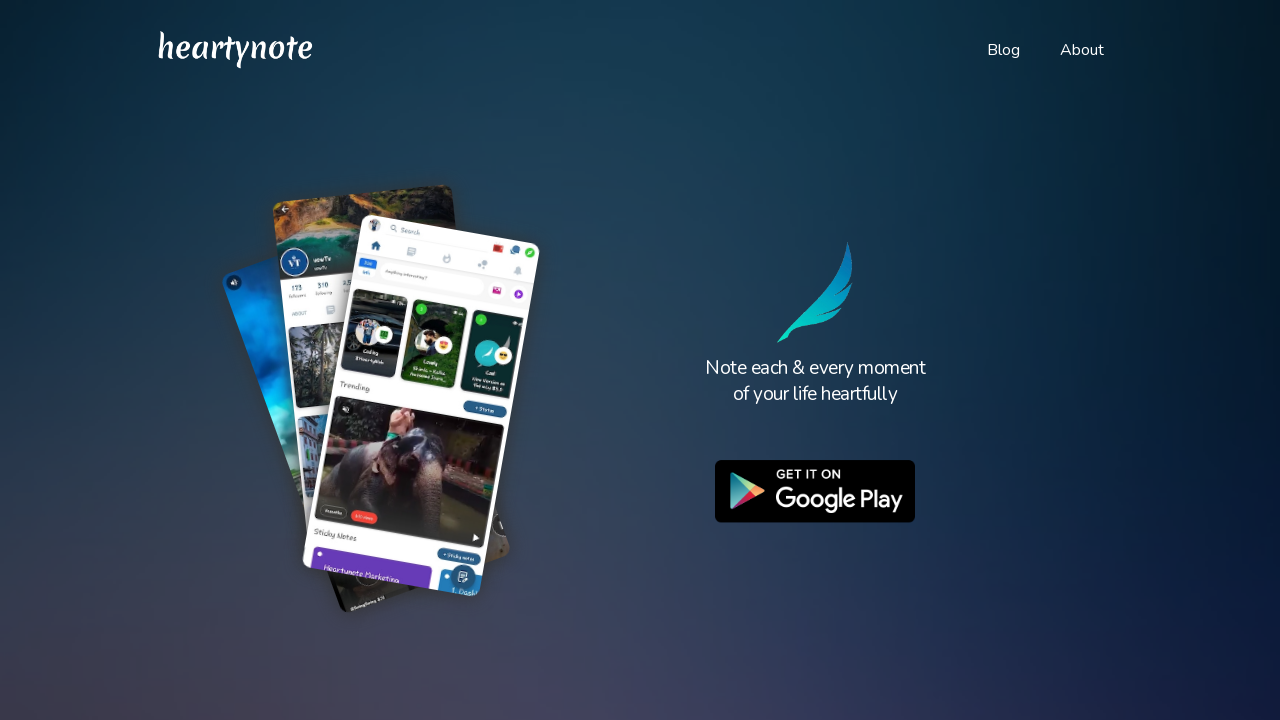